Tests dropdown selection functionality by navigating to the dropdown page and selecting an option from the dropdown menu

Starting URL: https://the-internet.herokuapp.com/

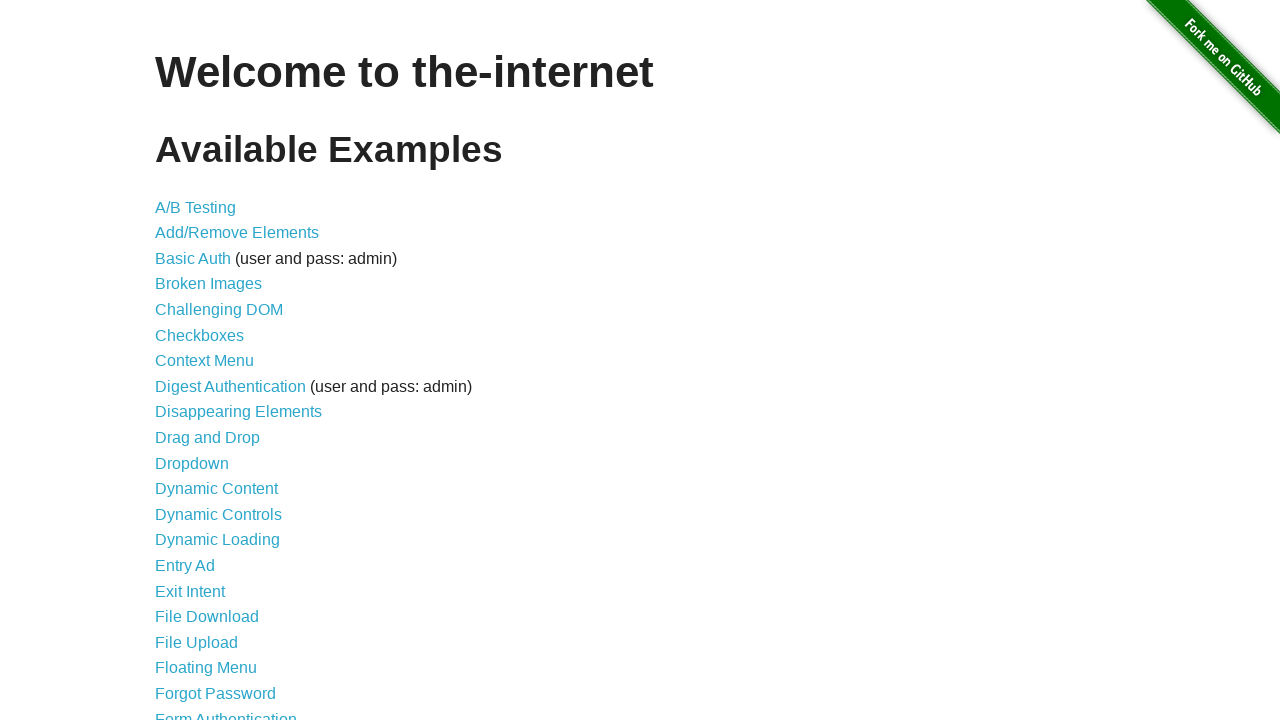

Clicked on the Dropdown link at (192, 463) on text=Dropdown
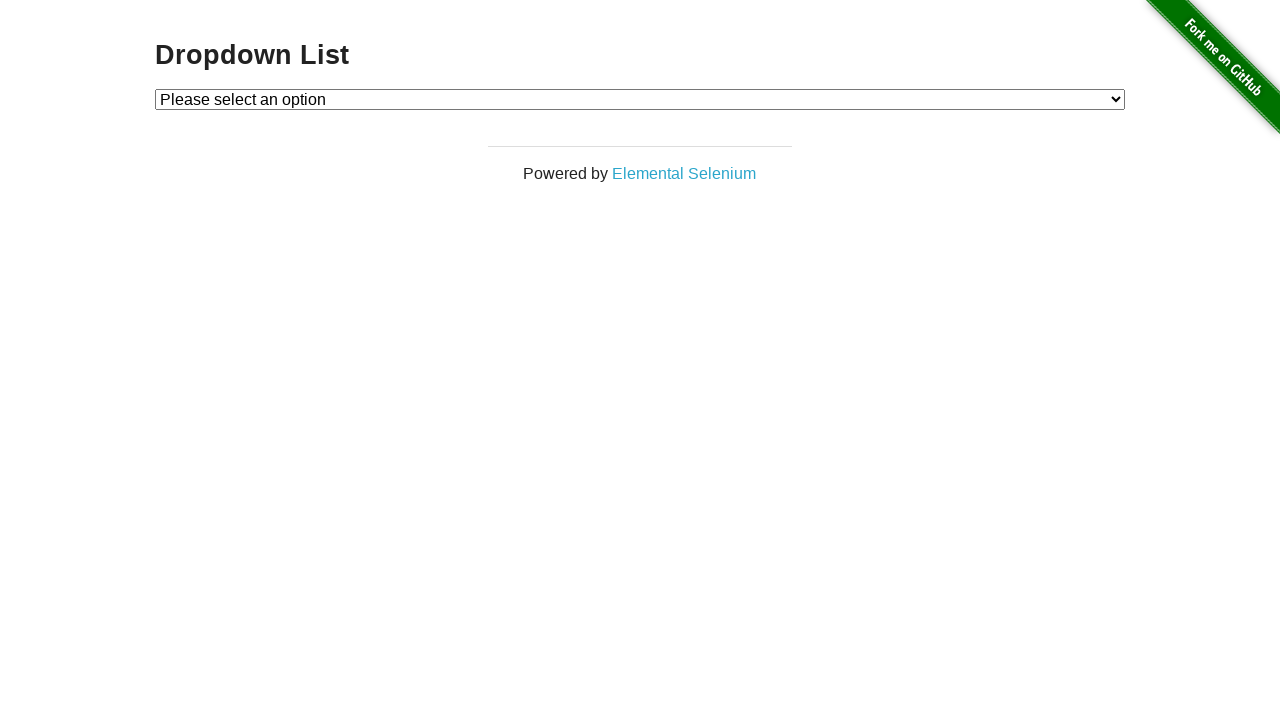

Dropdown selector element loaded
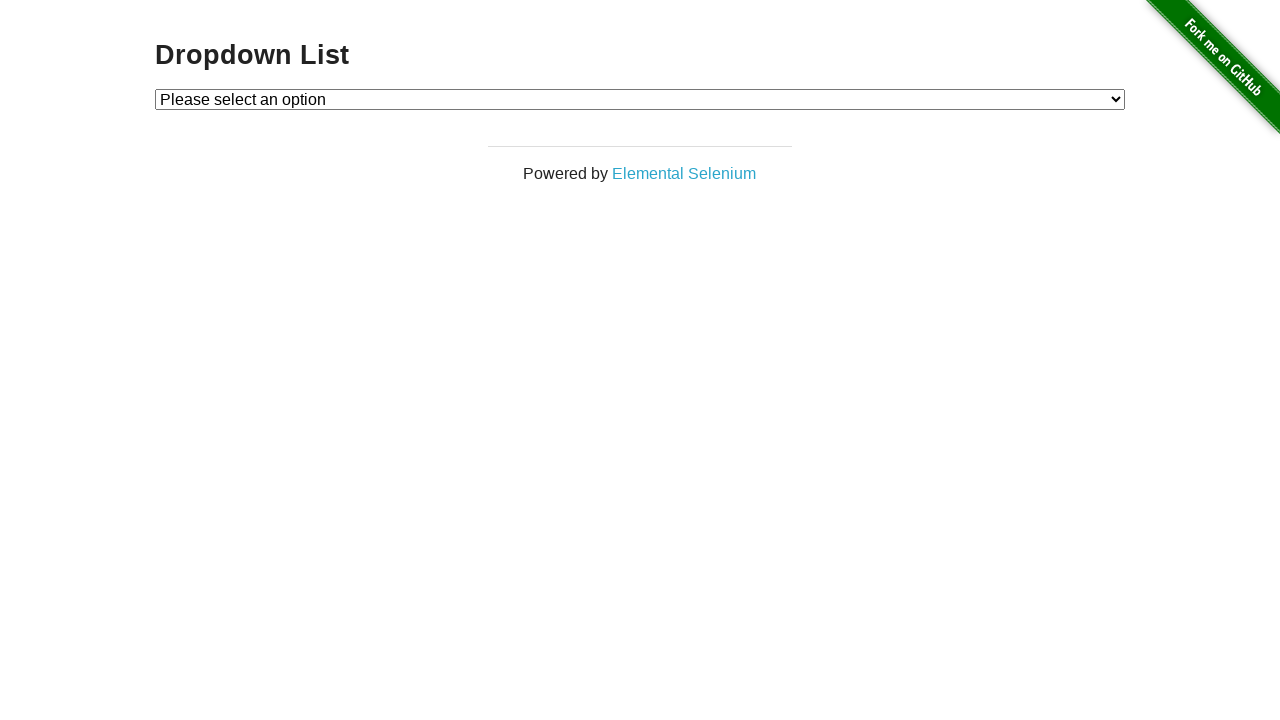

Selected Option 1 from the dropdown menu on #dropdown
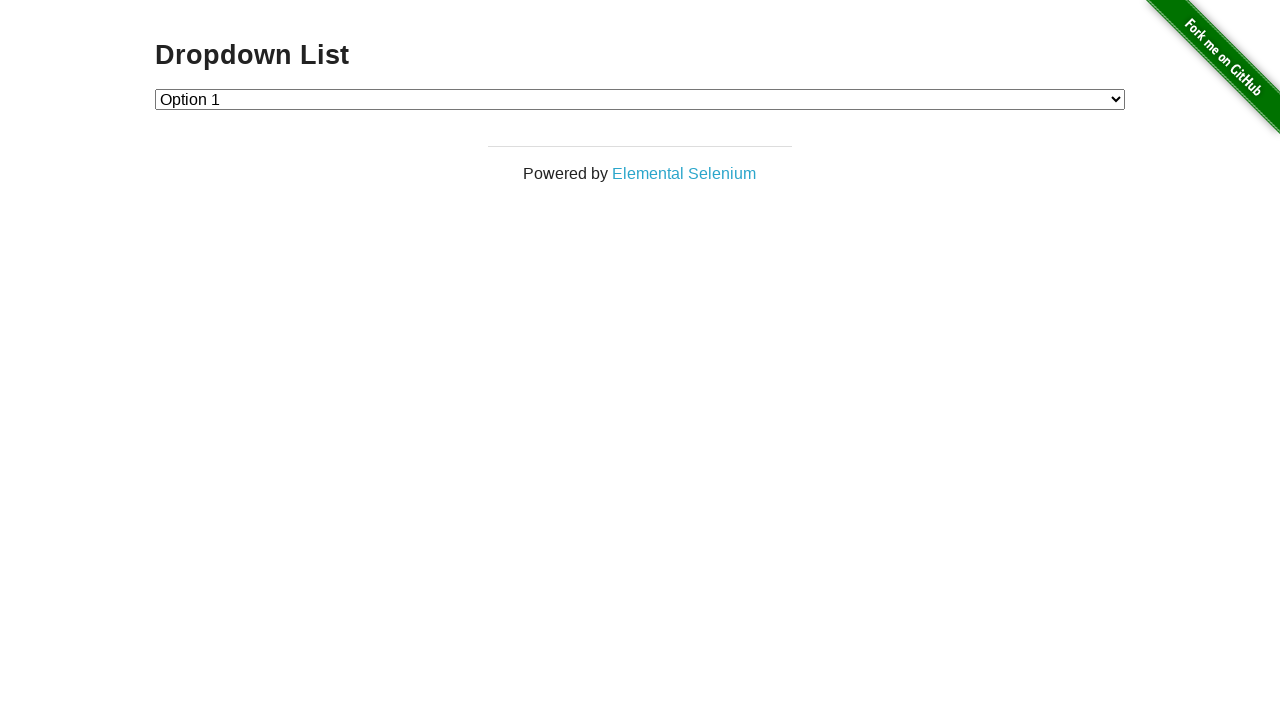

Retrieved the selected option text from dropdown
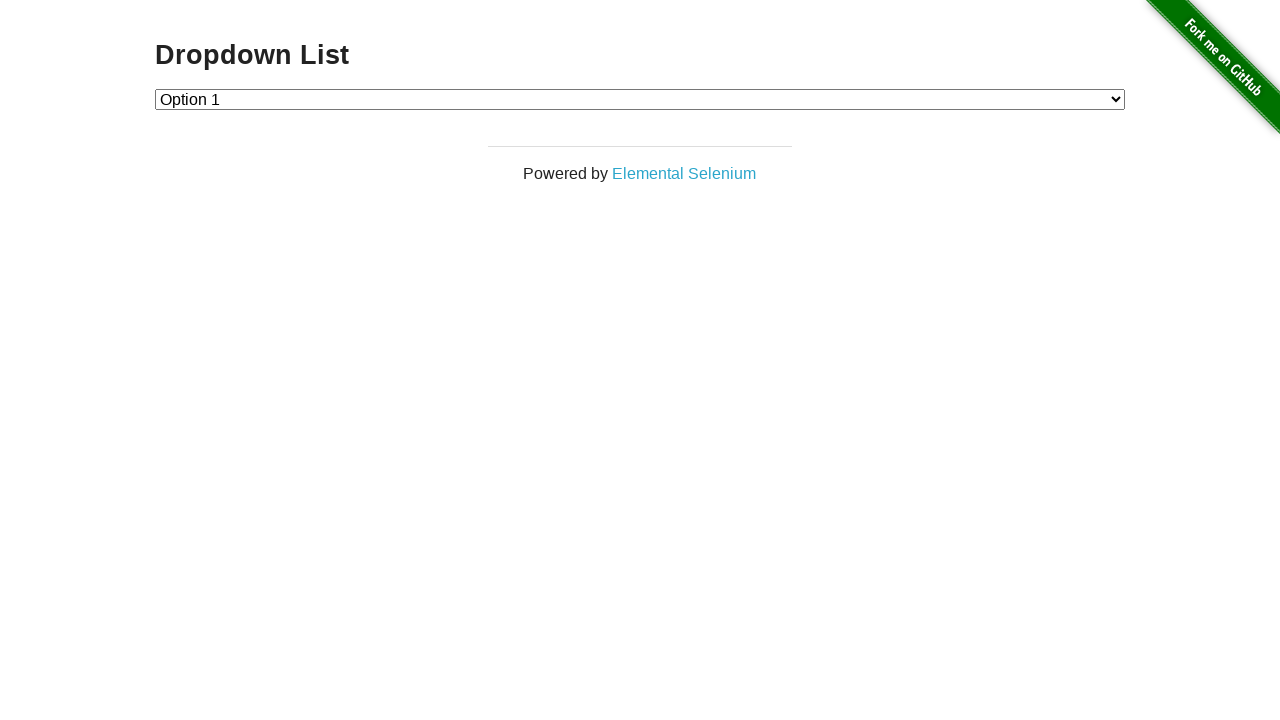

Verified that 'Option 1' was correctly selected
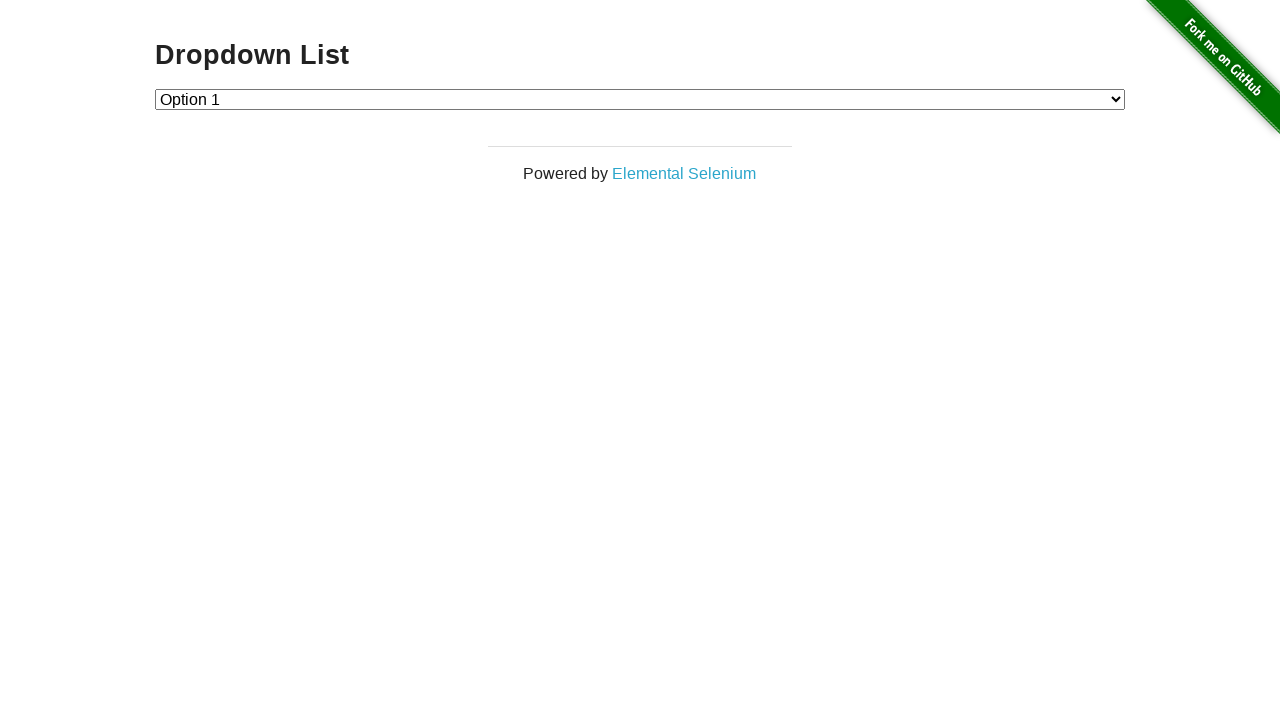

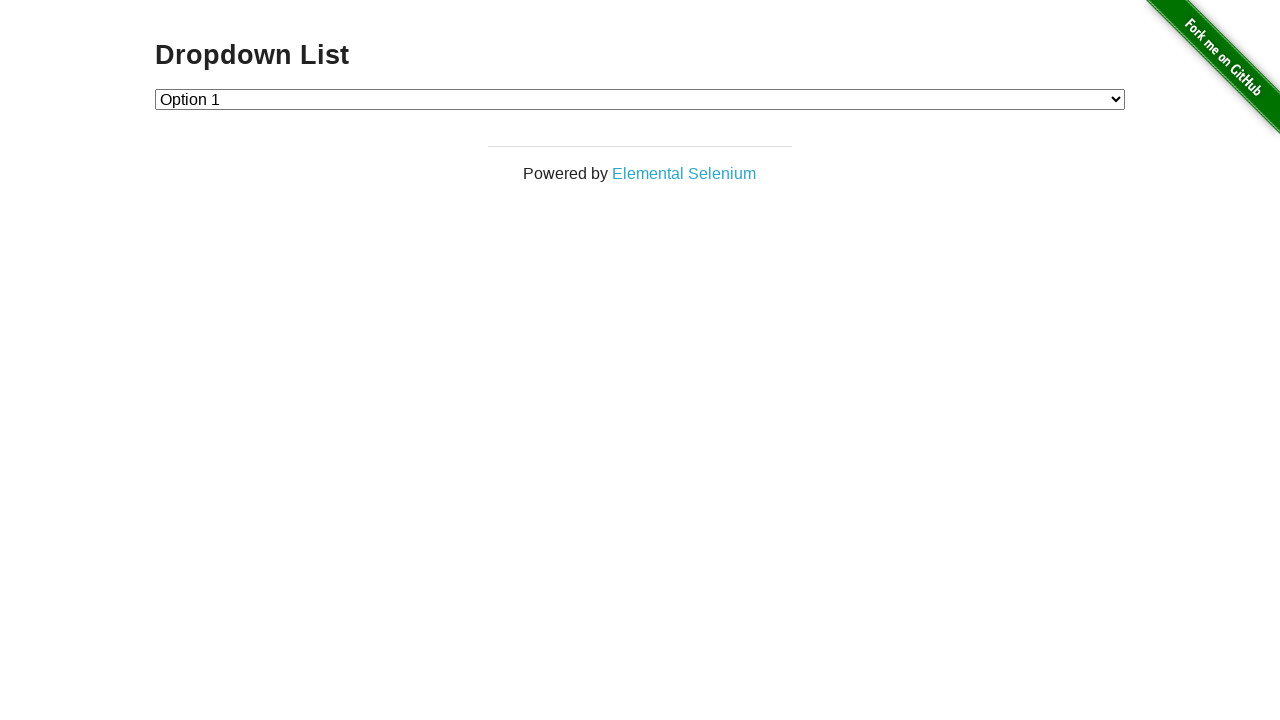